Tests jQuery UI autocomplete functionality by typing a character, waiting for suggestions to appear, and selecting "Java" from the autocomplete dropdown list.

Starting URL: https://jqueryui.com/autocomplete/

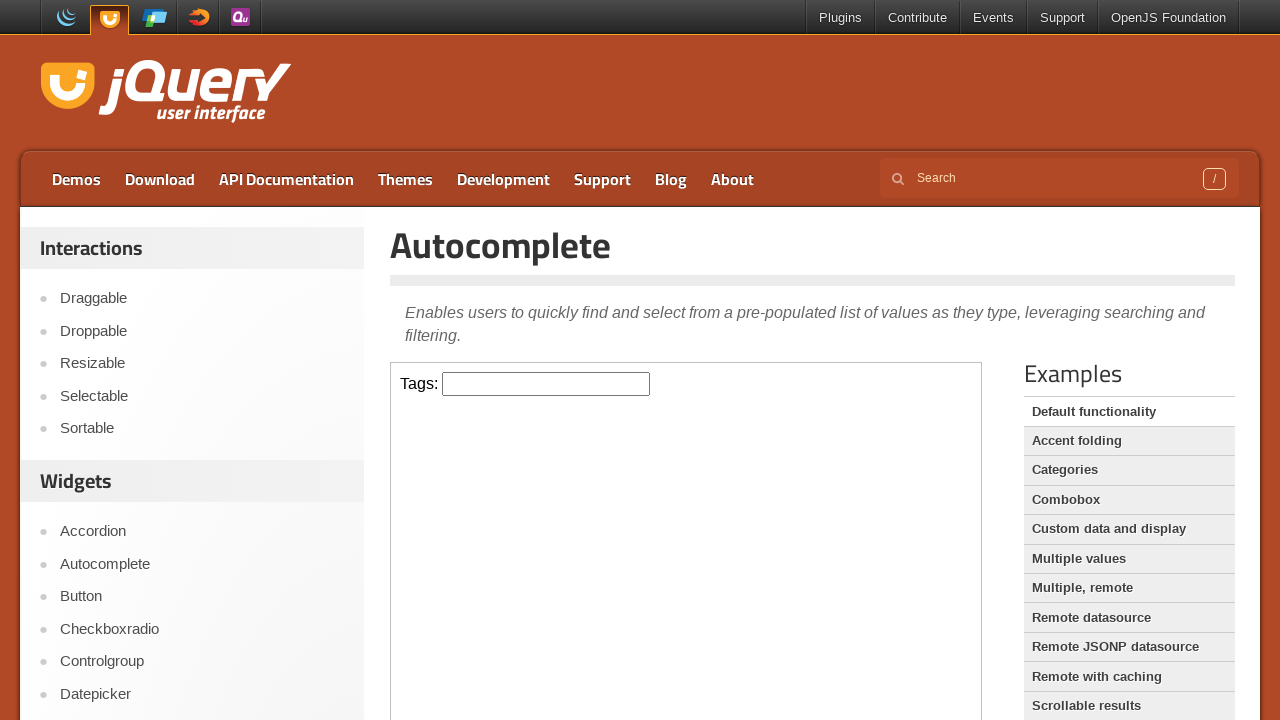

Located the demo iframe
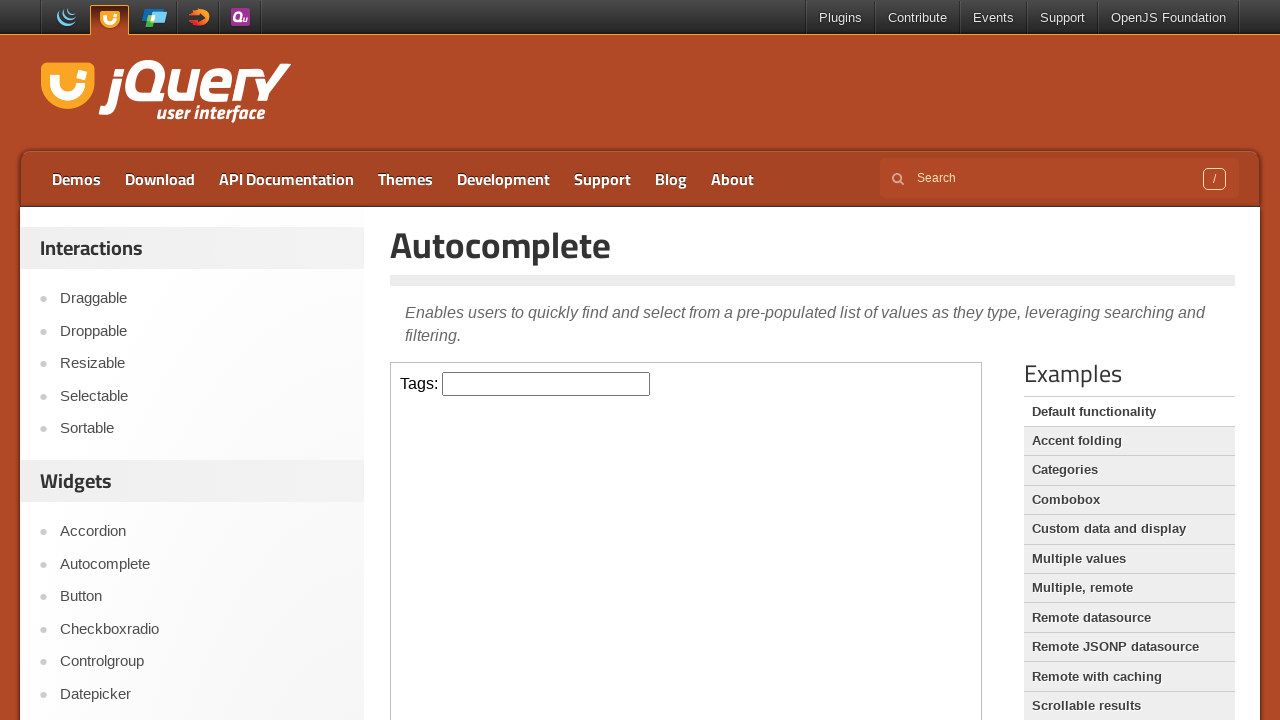

Typed 'j' in the autocomplete input field on iframe.demo-frame >> nth=0 >> internal:control=enter-frame >> #tags
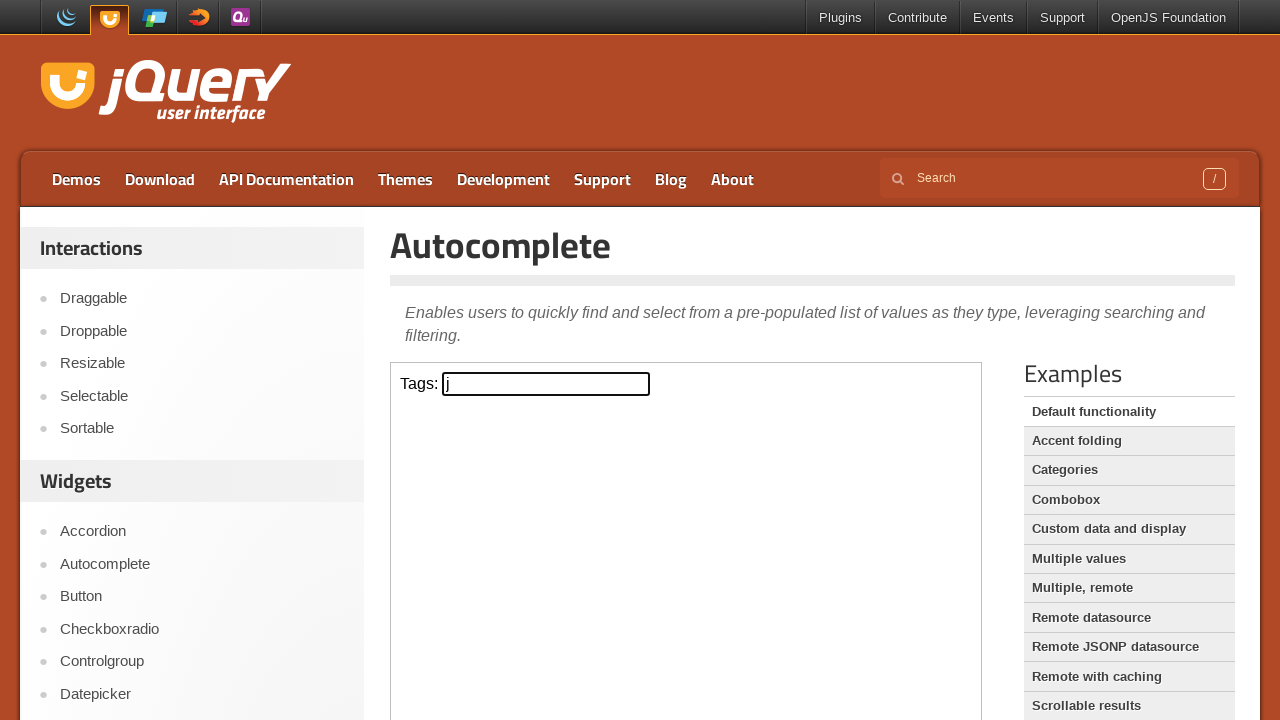

Autocomplete suggestions dropdown appeared
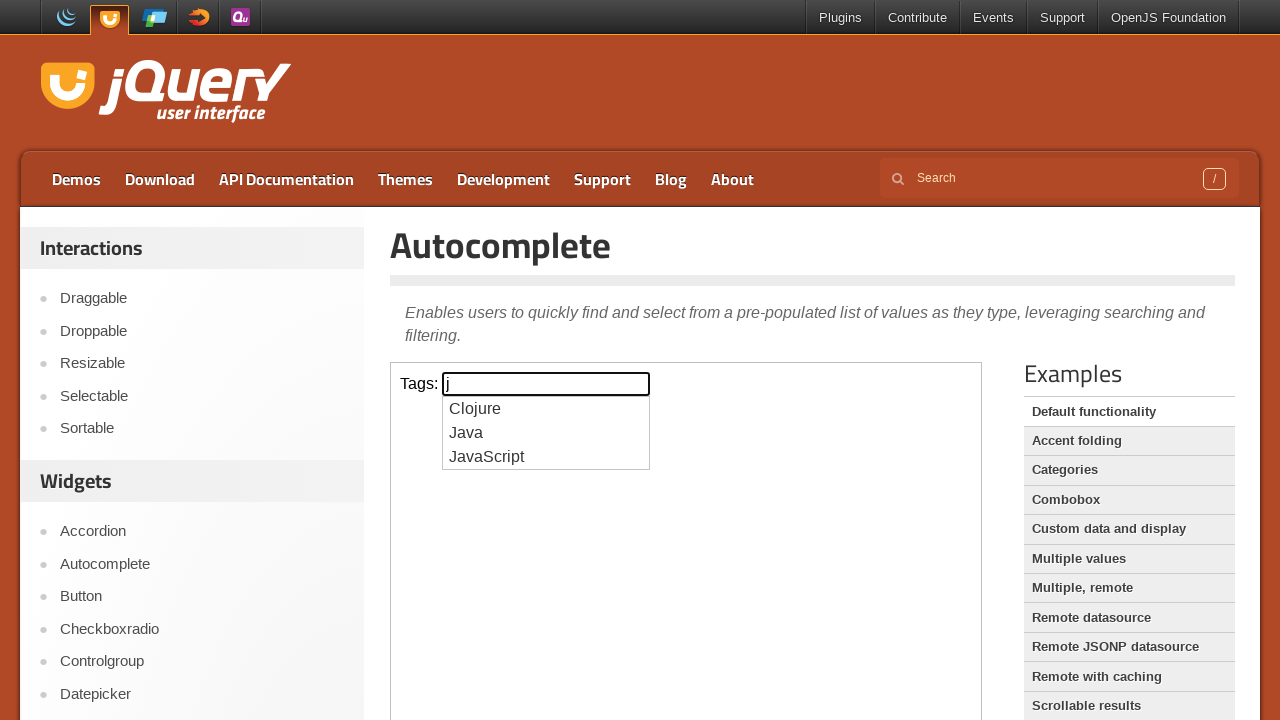

Located all autocomplete option items
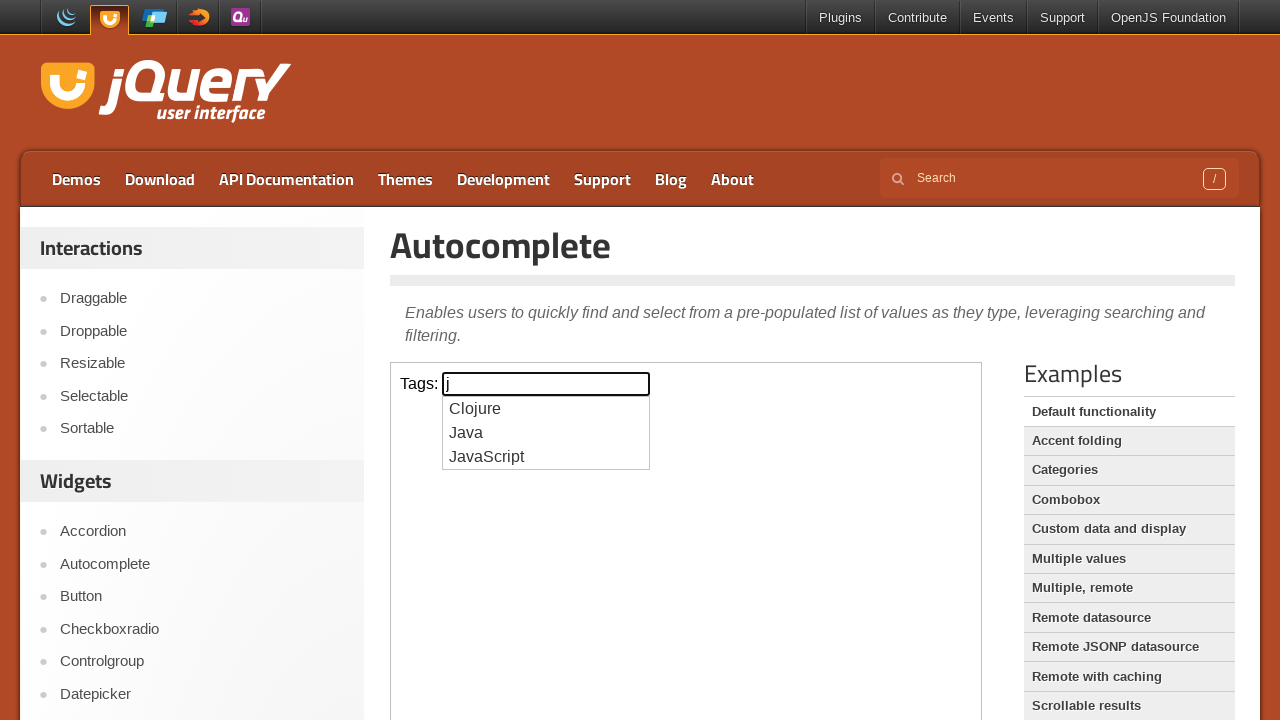

Selected 'Java' from autocomplete dropdown at (546, 433) on iframe.demo-frame >> nth=0 >> internal:control=enter-frame >> #ui-id-1 li >> nth
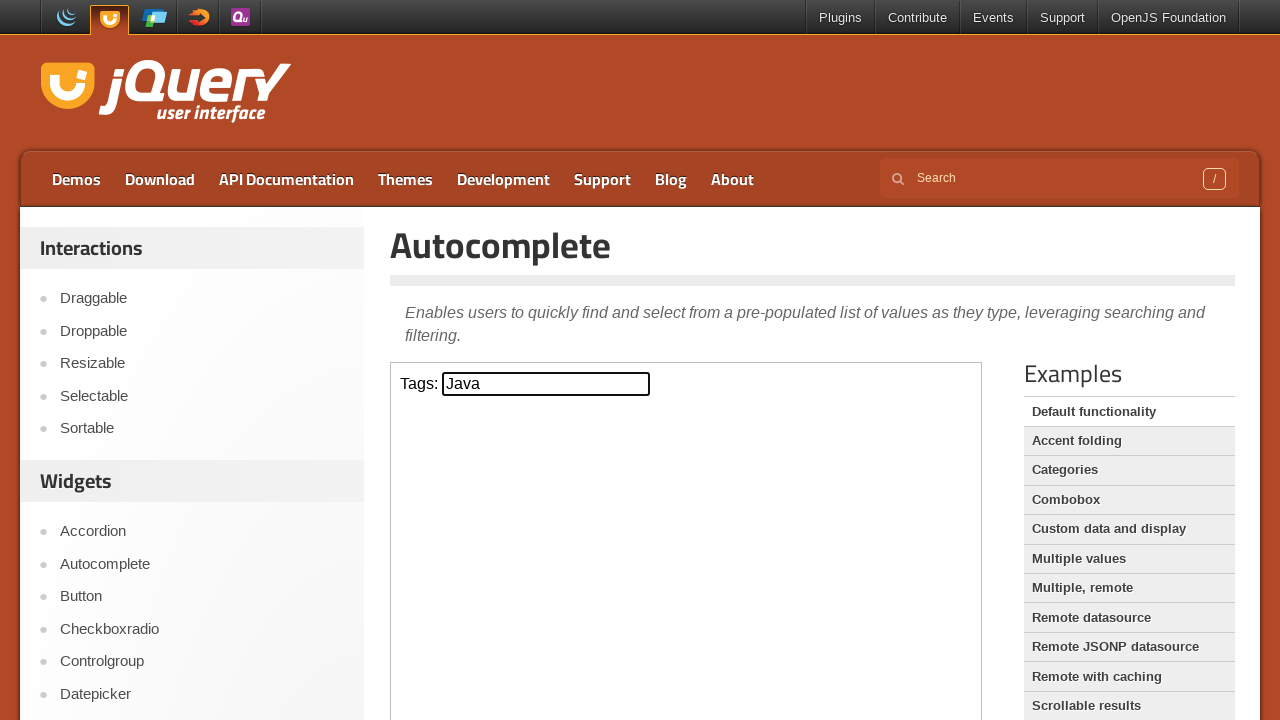

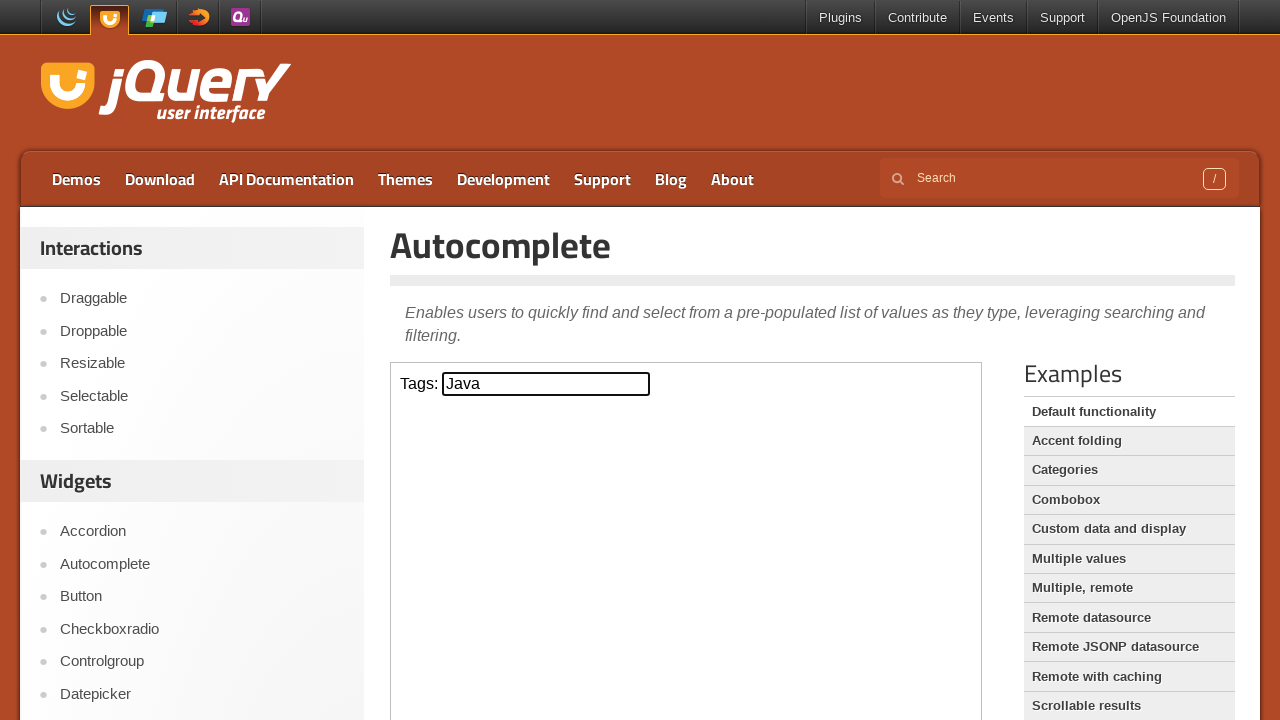